Tests an e-commerce vegetable shopping flow by adding multiple items to cart, proceeding to checkout, and applying a promo code

Starting URL: https://rahulshettyacademy.com/seleniumPractise/#/

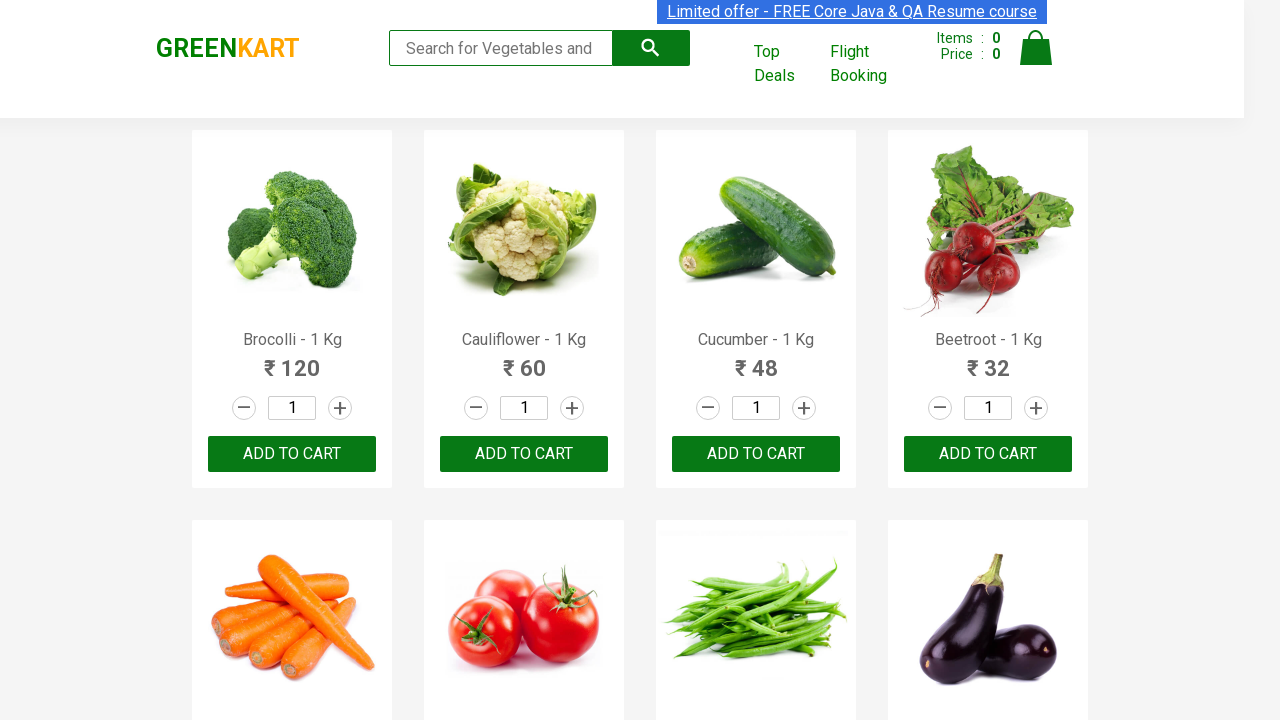

Retrieved all product names from the page
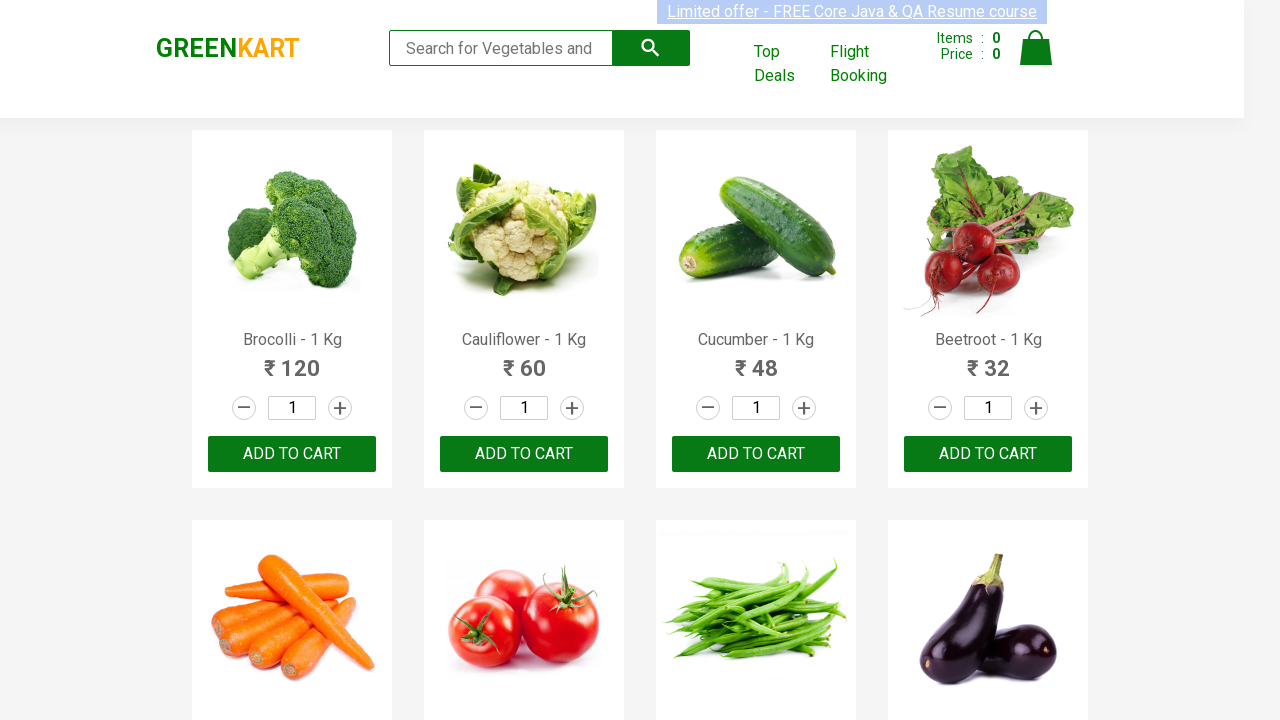

Added 'Brocolli' to cart at (292, 454) on xpath=//div[@class='product-action']/button >> nth=0
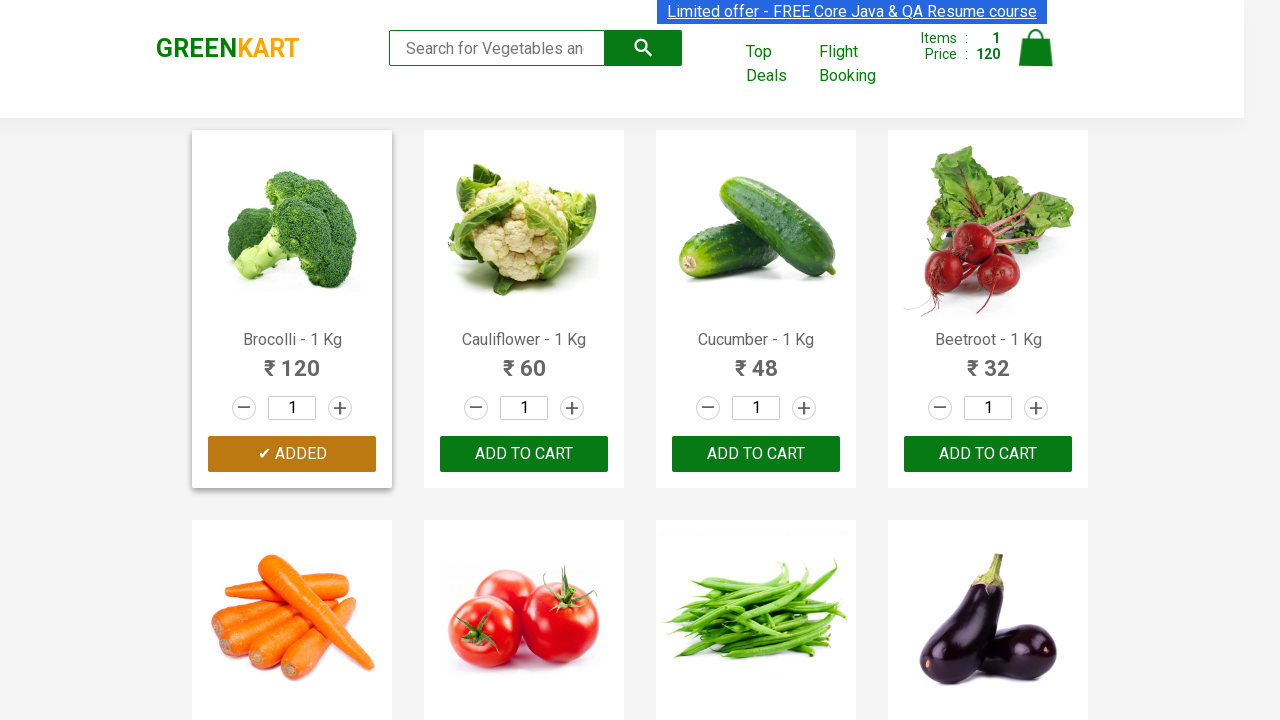

Added 'Cucumber' to cart at (756, 454) on xpath=//div[@class='product-action']/button >> nth=2
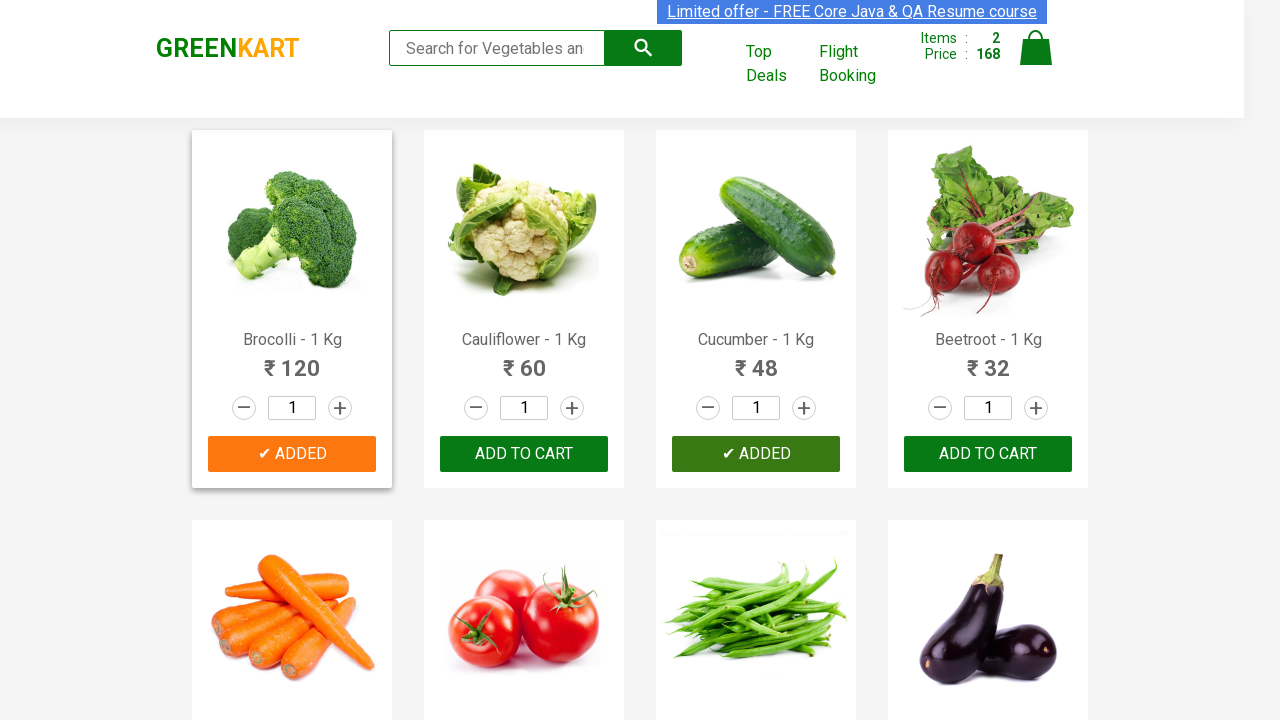

Added 'Beetroot' to cart at (988, 454) on xpath=//div[@class='product-action']/button >> nth=3
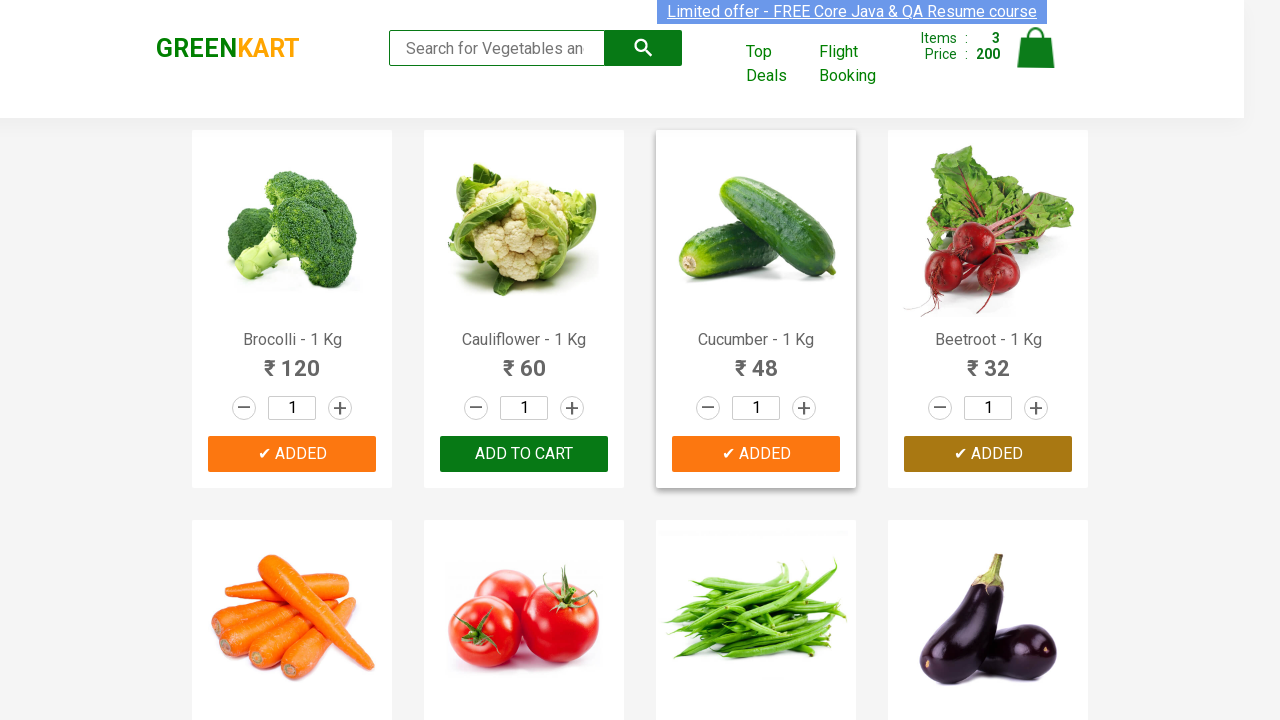

Clicked on cart icon to view shopping cart at (1036, 48) on img[alt='Cart']
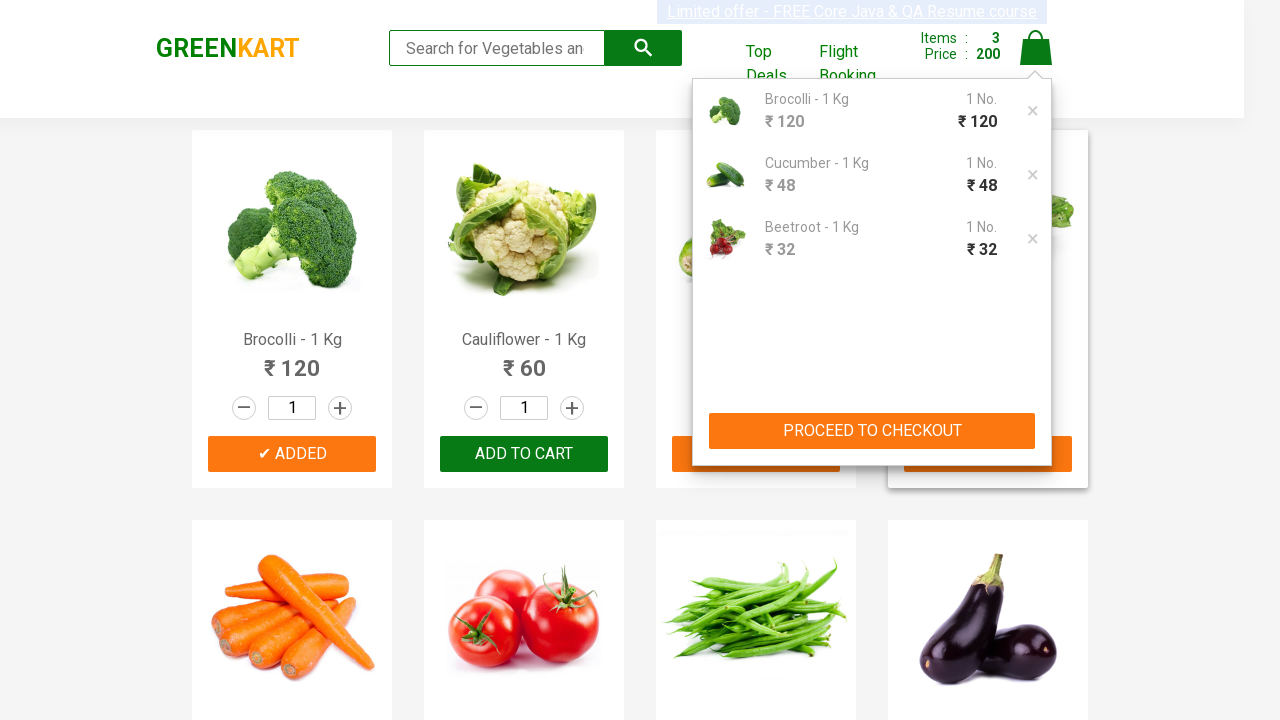

Clicked 'PROCEED TO CHECKOUT' button at (872, 431) on xpath=//button[contains(text(),'PROCEED TO CHECKOUT')]
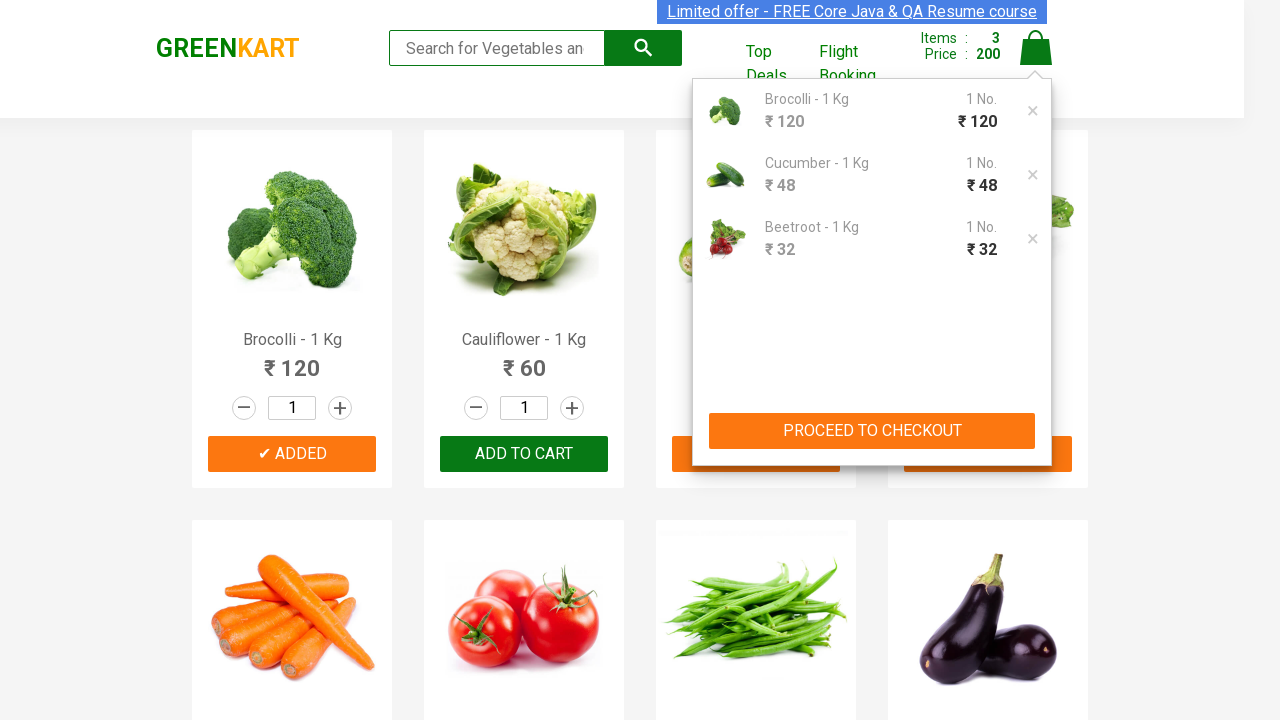

Promo code input field appeared
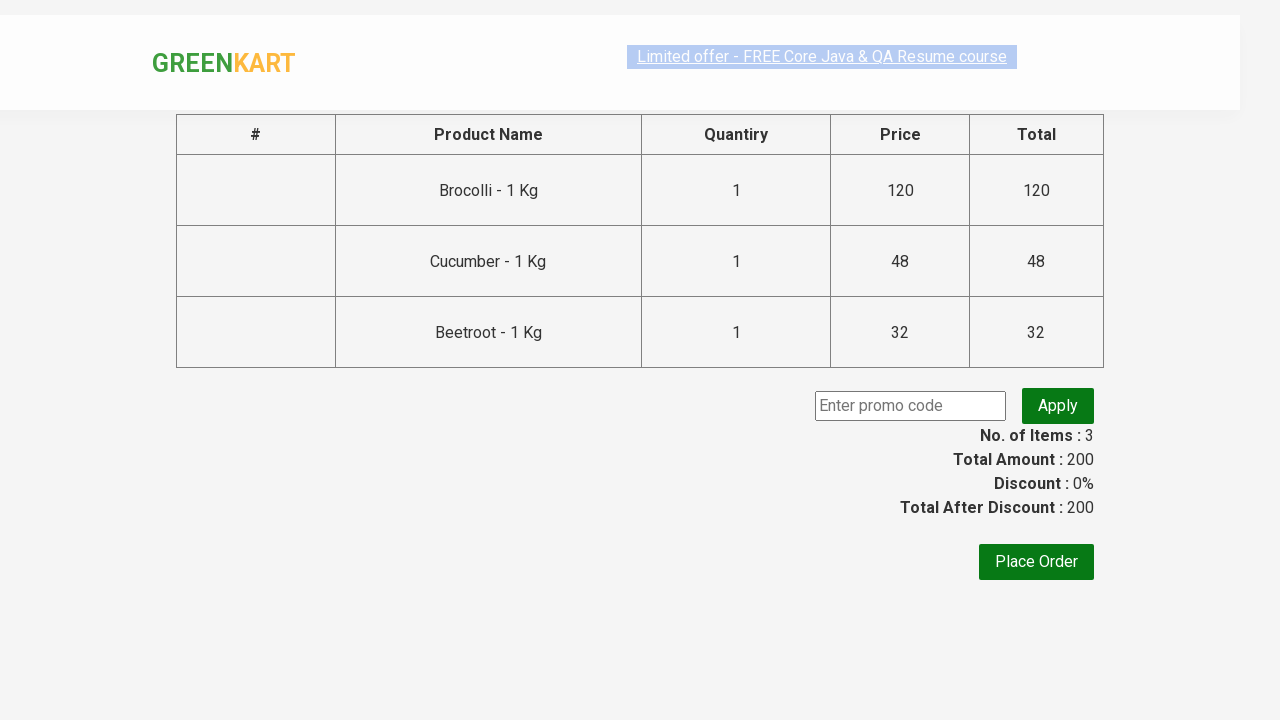

Entered promo code 'rahulshettyacademy' on input.promoCode
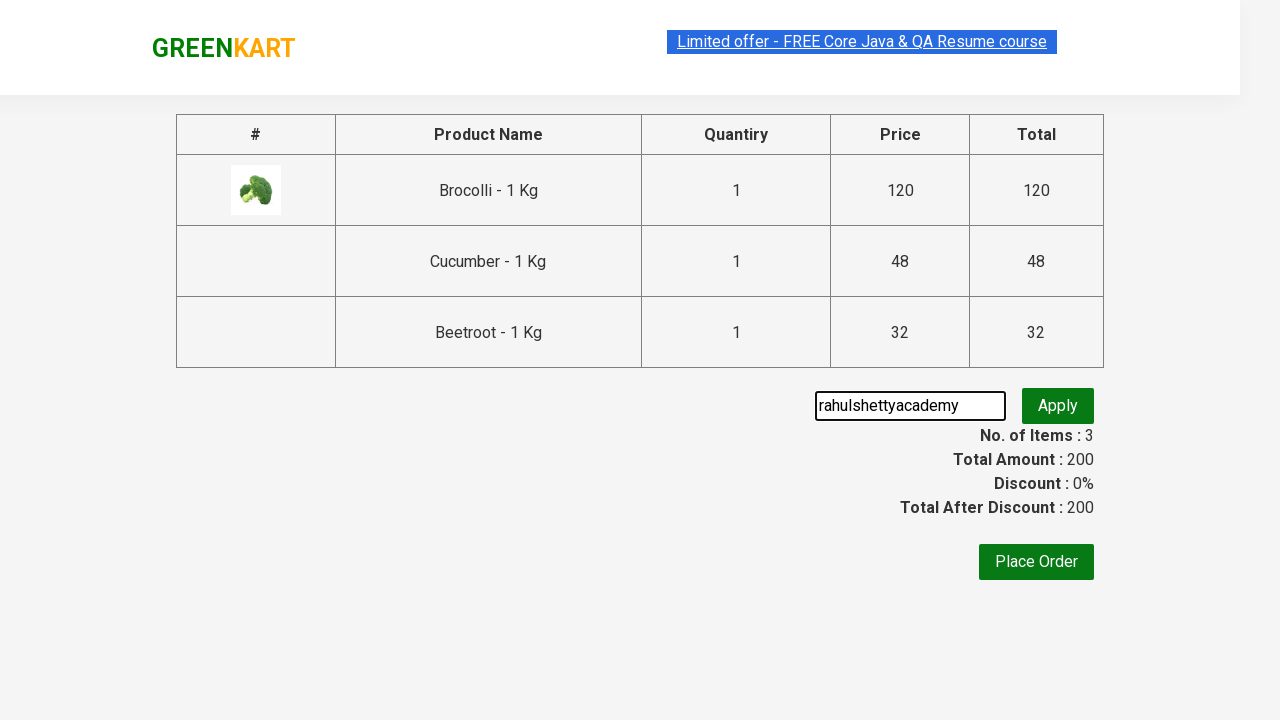

Clicked 'Apply' button to apply promo code at (1058, 406) on button.promoBtn
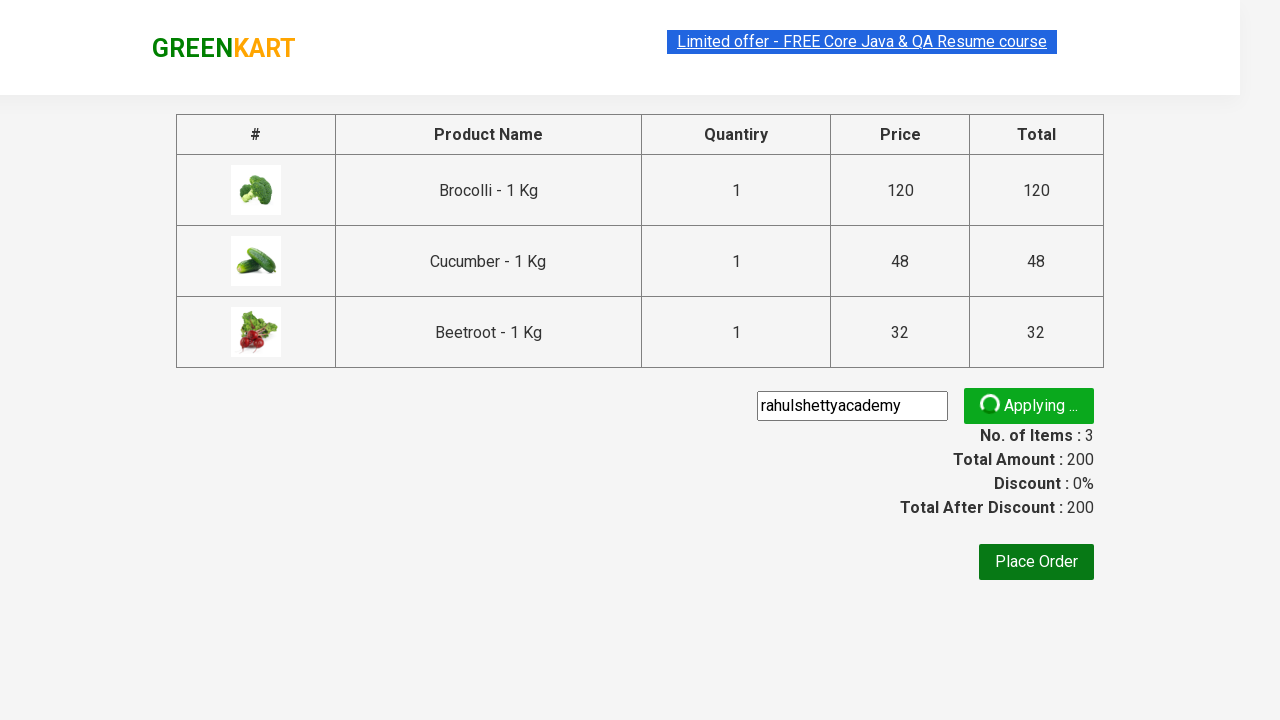

Promo code confirmation message appeared
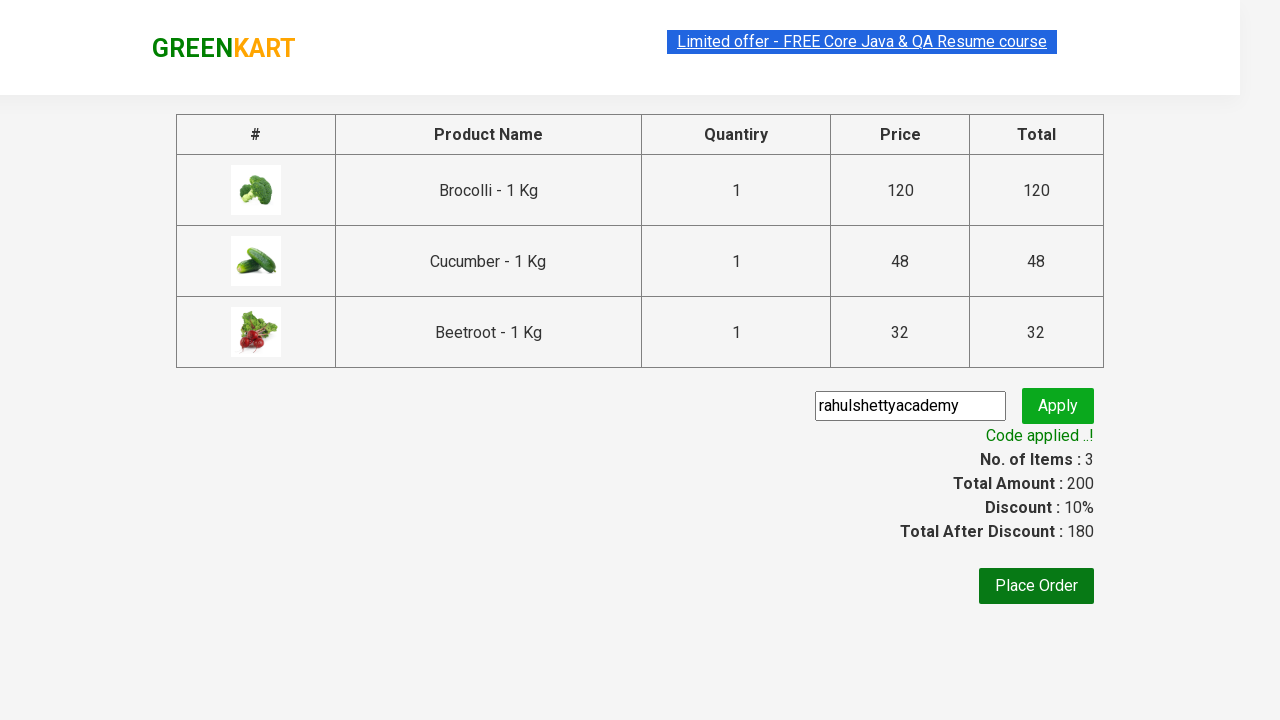

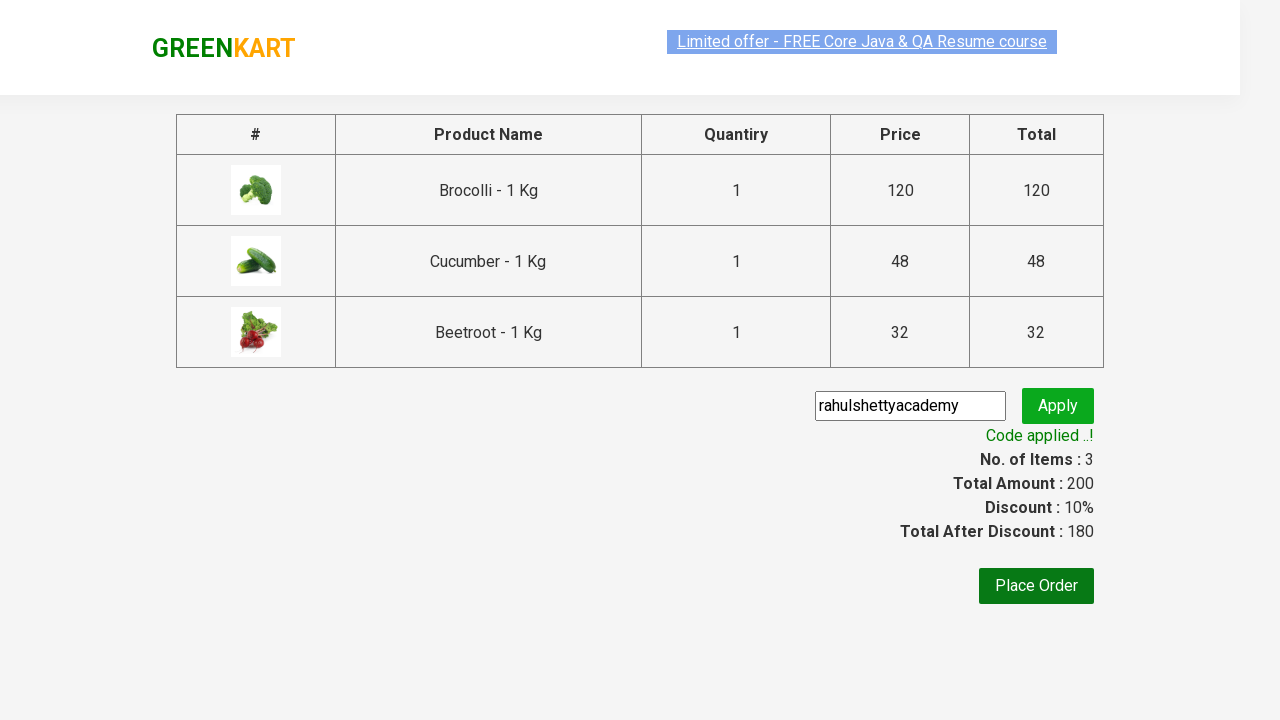